Tests adding a Samsung Galaxy S6 to cart on an e-commerce demo site, then navigating back to the homepage

Starting URL: https://www.demoblaze.com/index.html

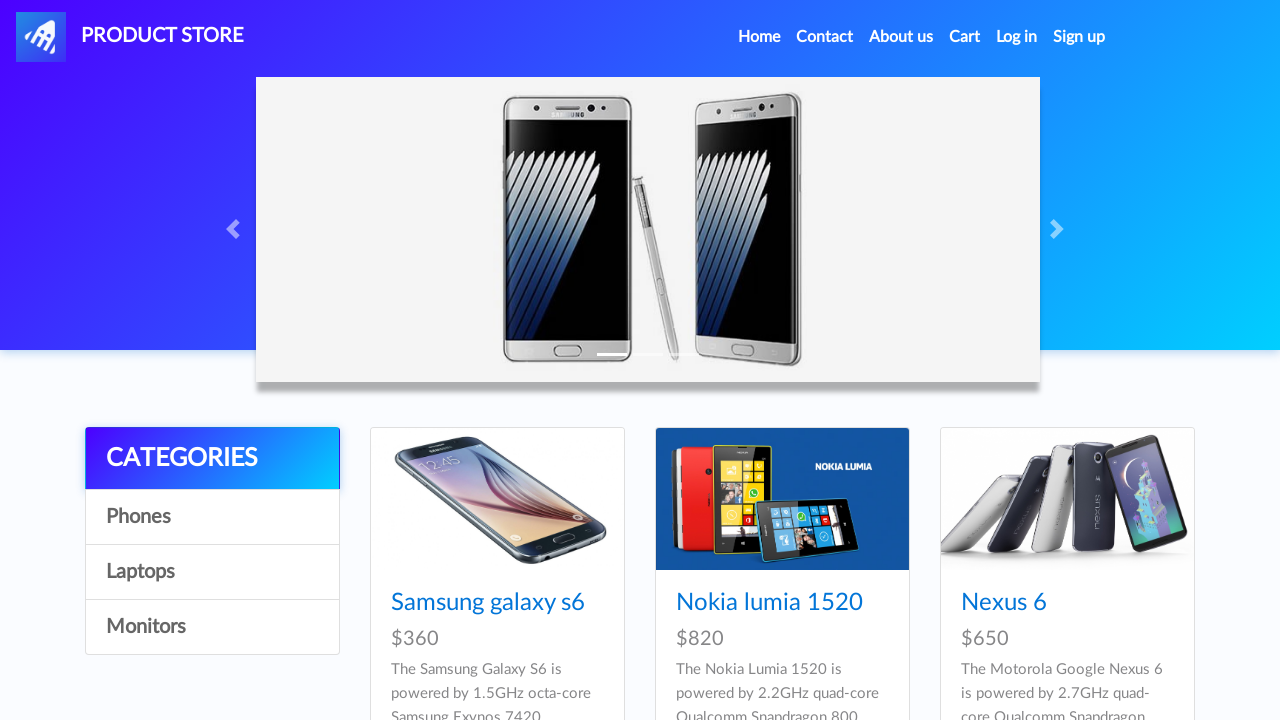

Clicked on Samsung Galaxy S6 product link at (488, 603) on a:text('Samsung galaxy s6')
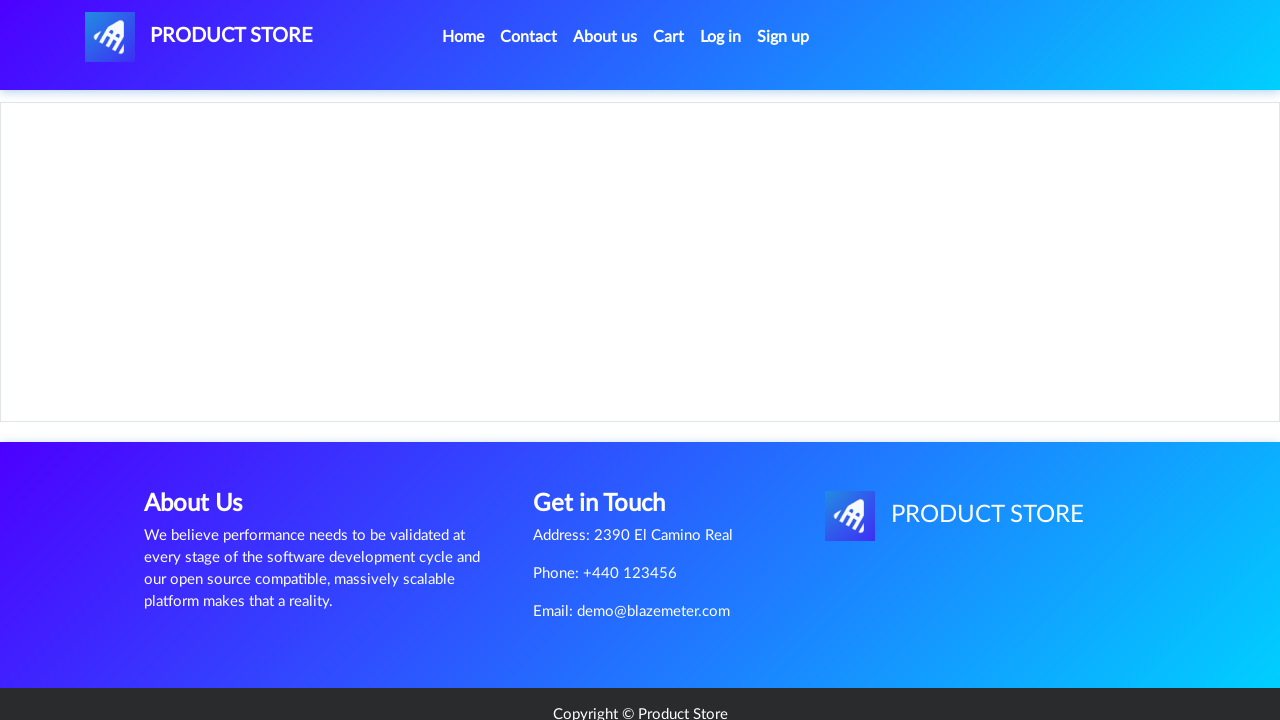

Clicked 'Add to cart' button at (610, 440) on a:text('Add to cart')
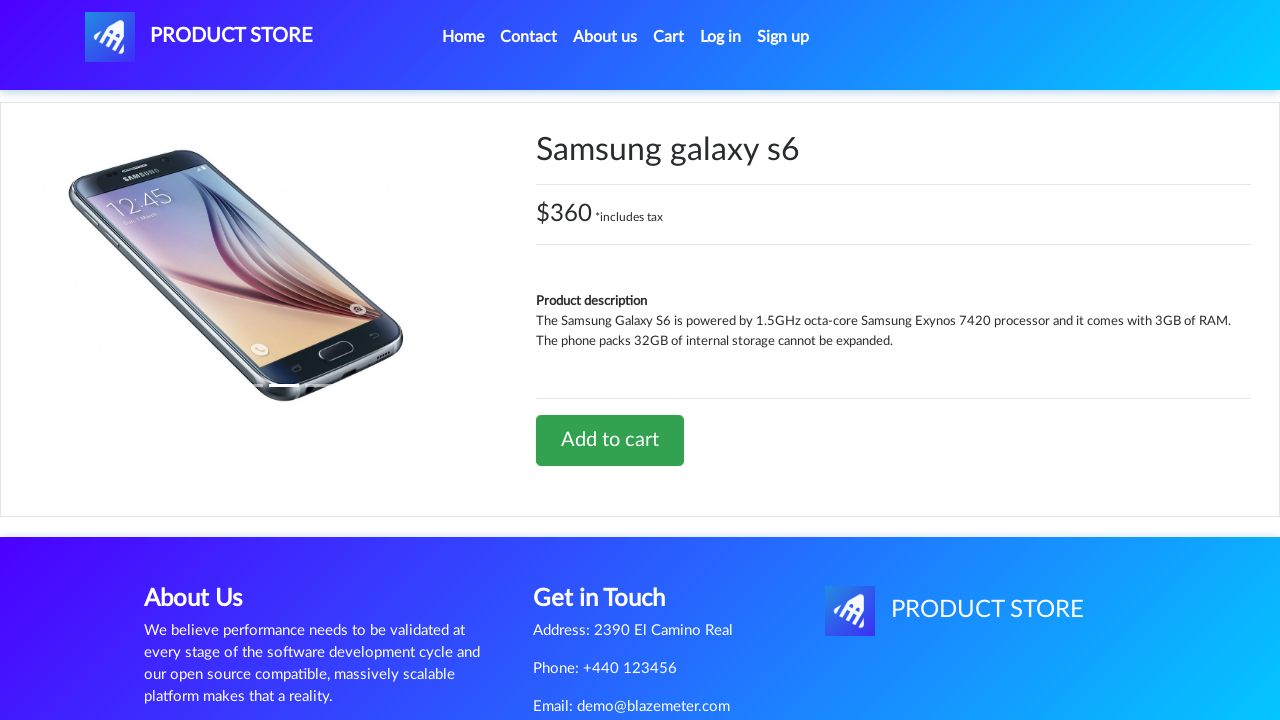

Alert dialog accepted after adding to cart
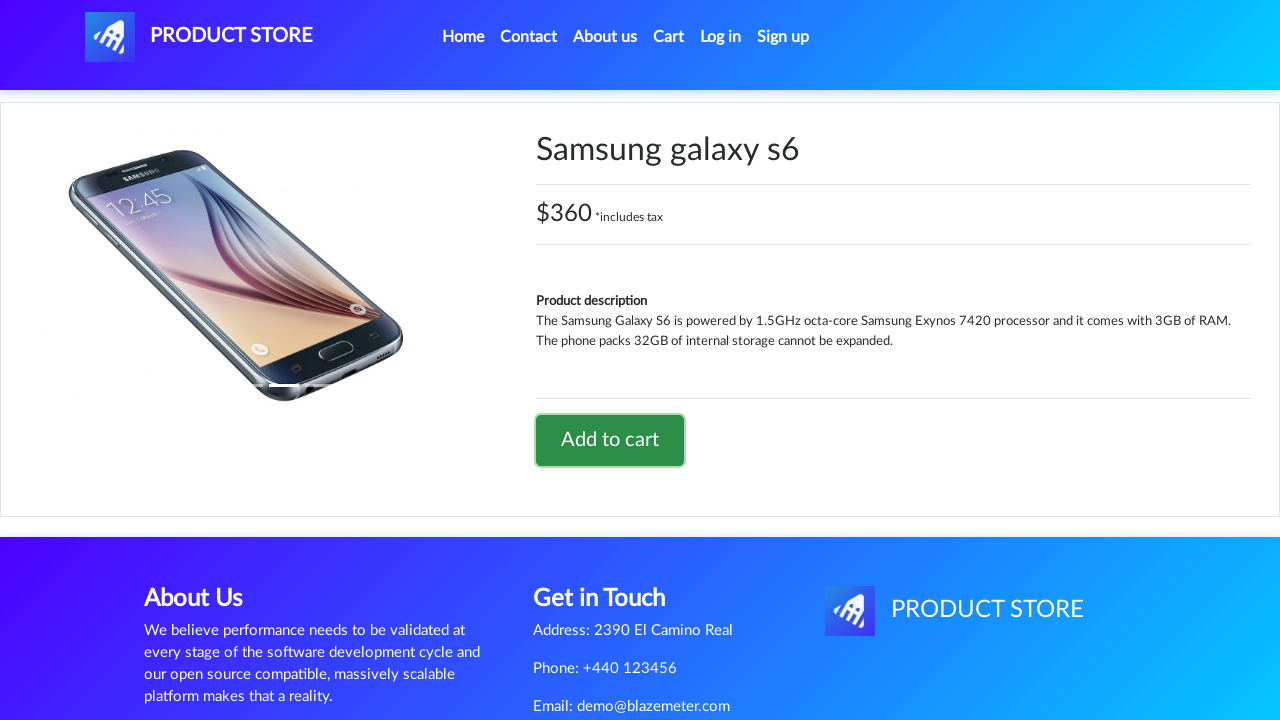

Clicked PRODUCT STORE link to return to homepage at (199, 37) on #nava
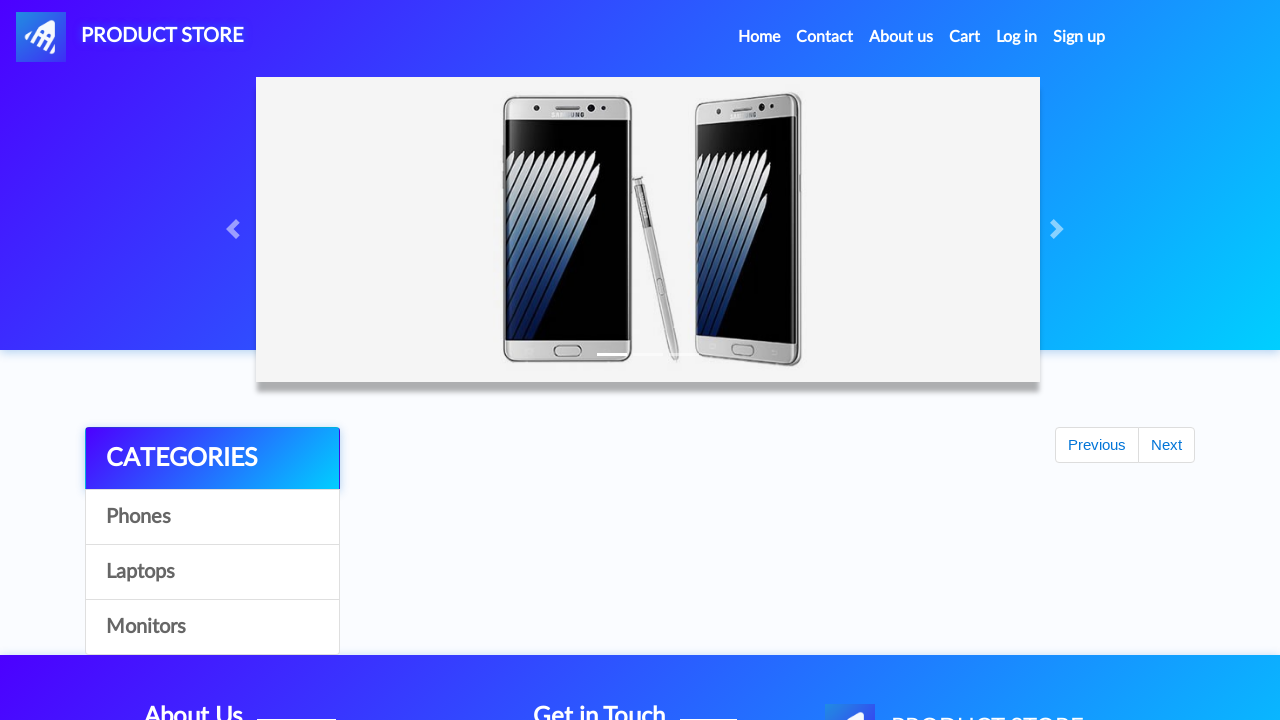

Verified successfully returned to homepage at https://www.demoblaze.com/index.html
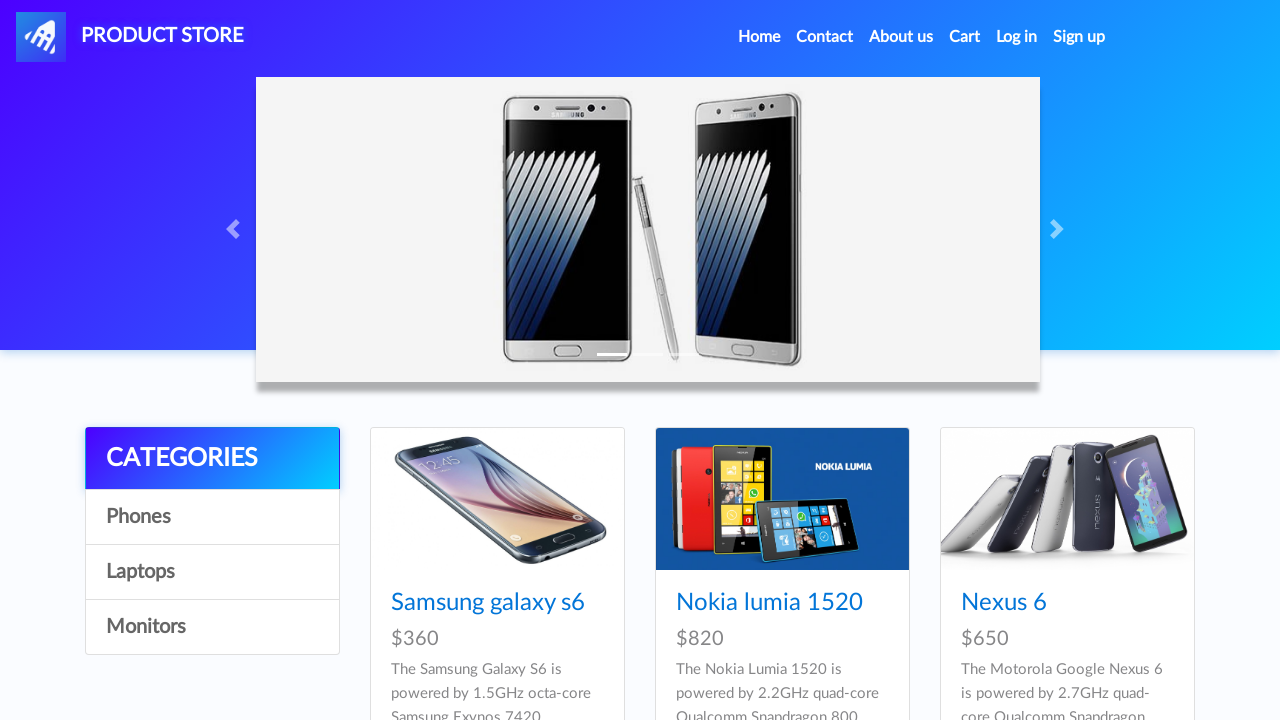

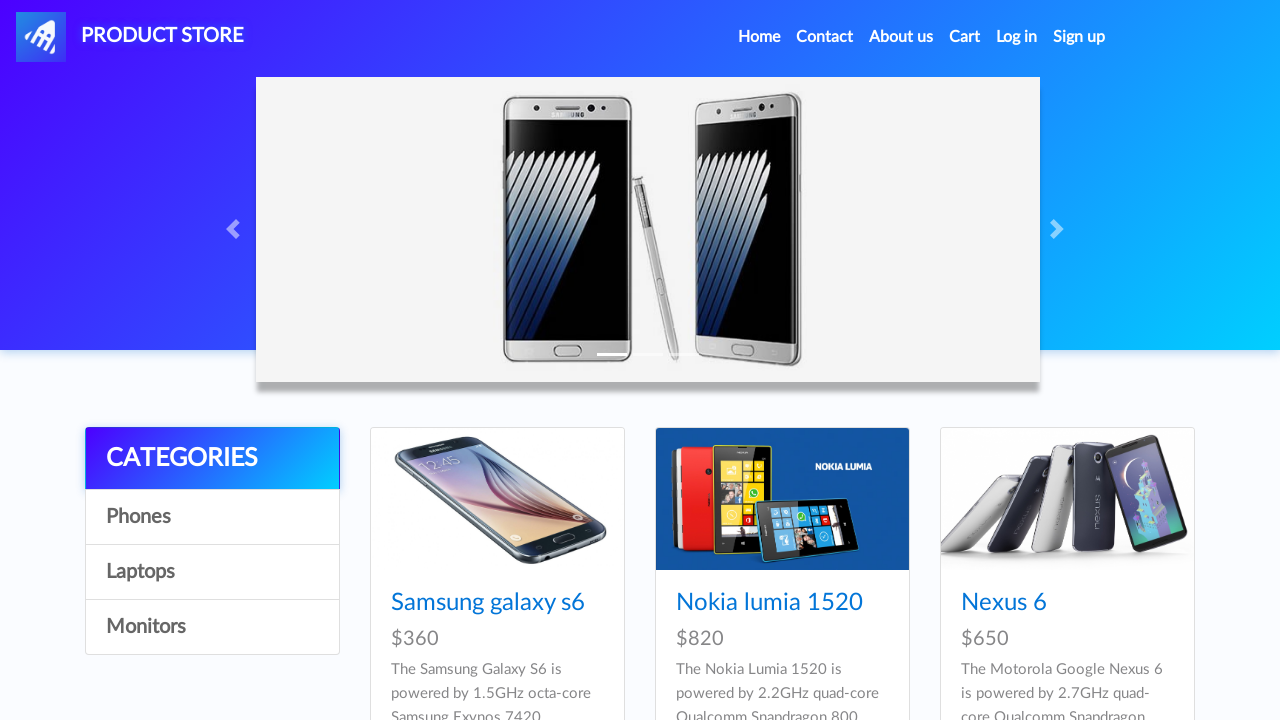